Navigates to FilmAffinity's top-rated movies page (filtered for 2013-2023) and waits for the movie listing containers to load

Starting URL: https://www.filmaffinity.com/es/topgen.php?genres=&chv=0&orderby=avg&movietype=movie%7C&country=&fromyear=2013&toyear=2023&ratingcount=3&runtimemin=0&runtimemax=4

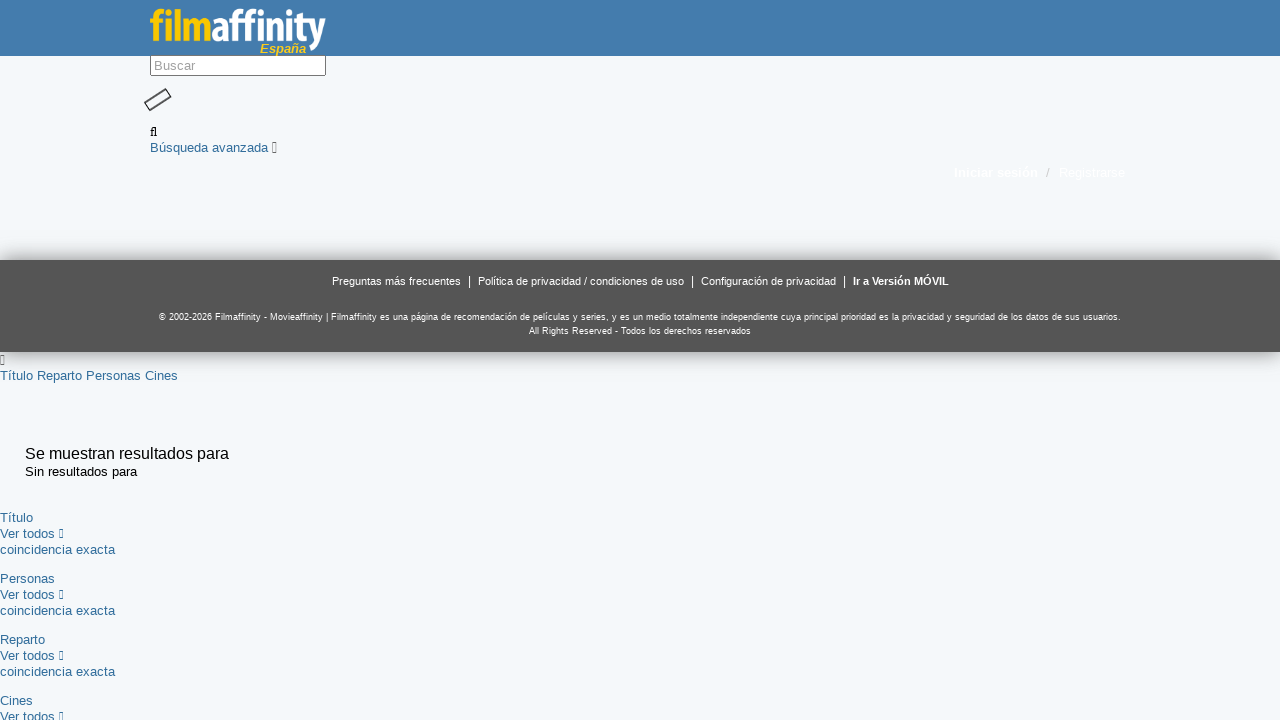

Waited for movie listing containers to load on FilmAffinity top-rated movies page
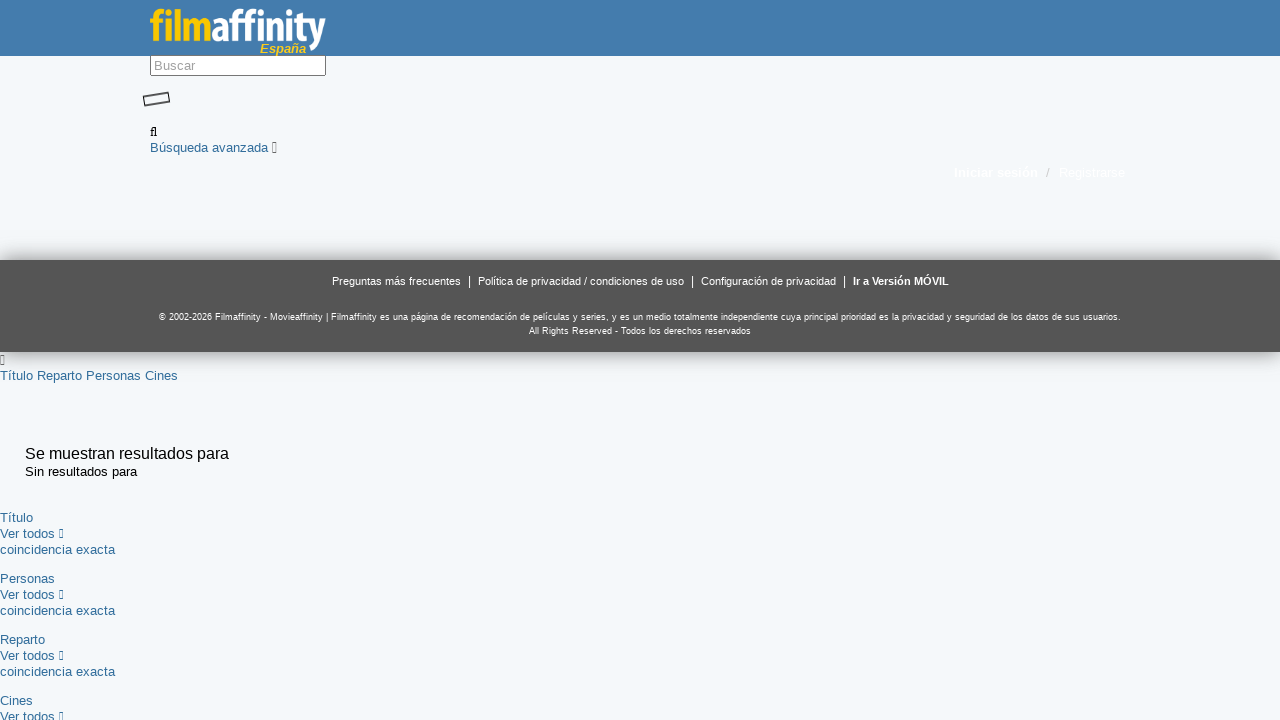

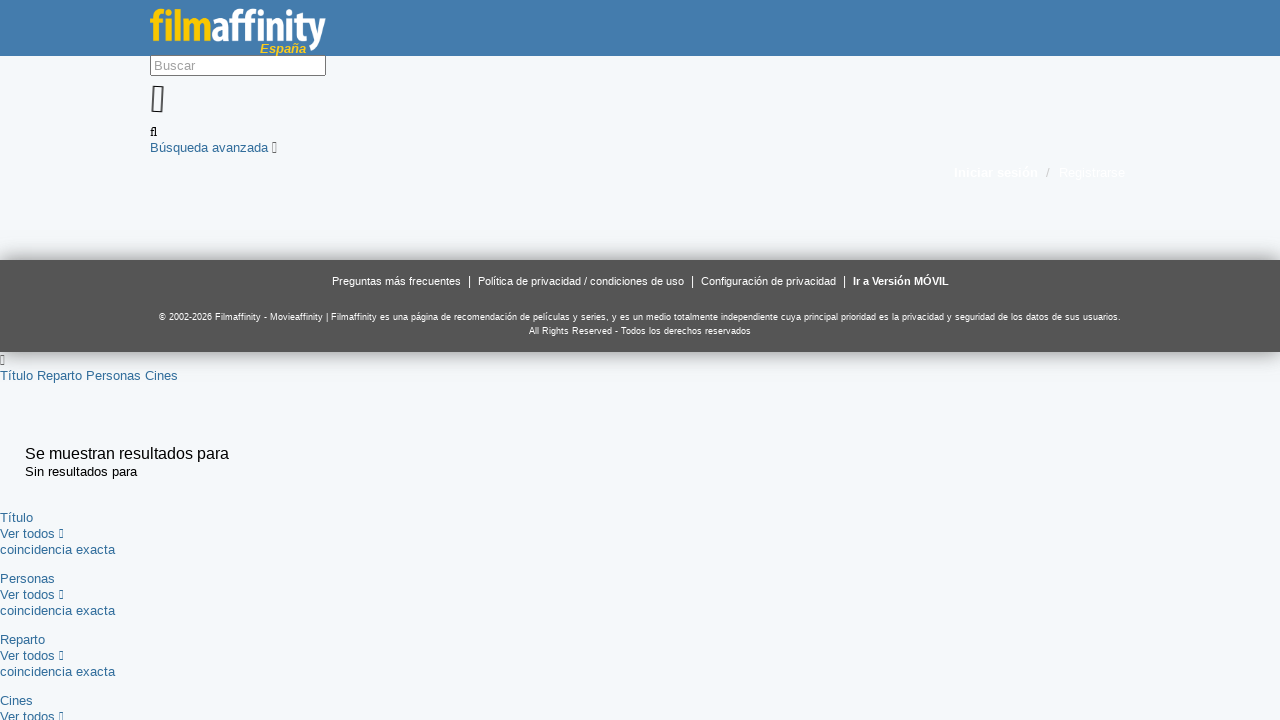